Navigates to Form Authentication page and verifies the Elemental Selenium link href attribute

Starting URL: https://the-internet.herokuapp.com/

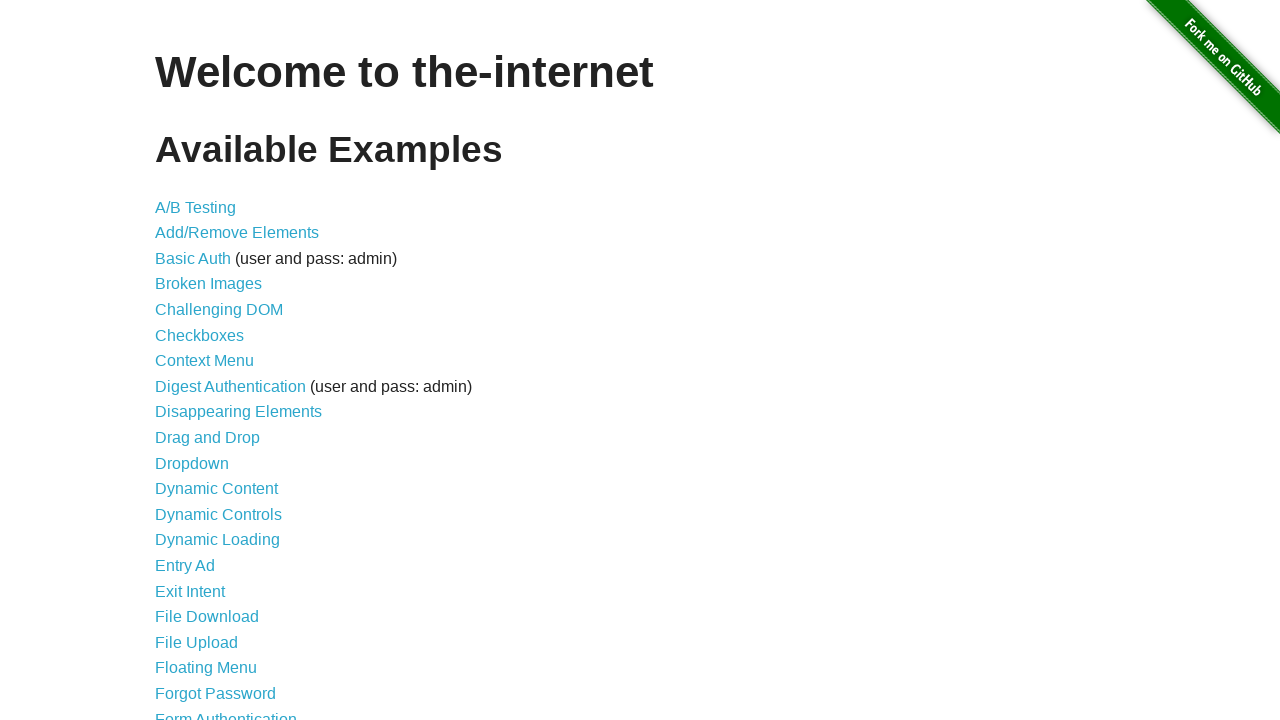

Clicked on Form Authentication link at (226, 712) on text=Form Authentication
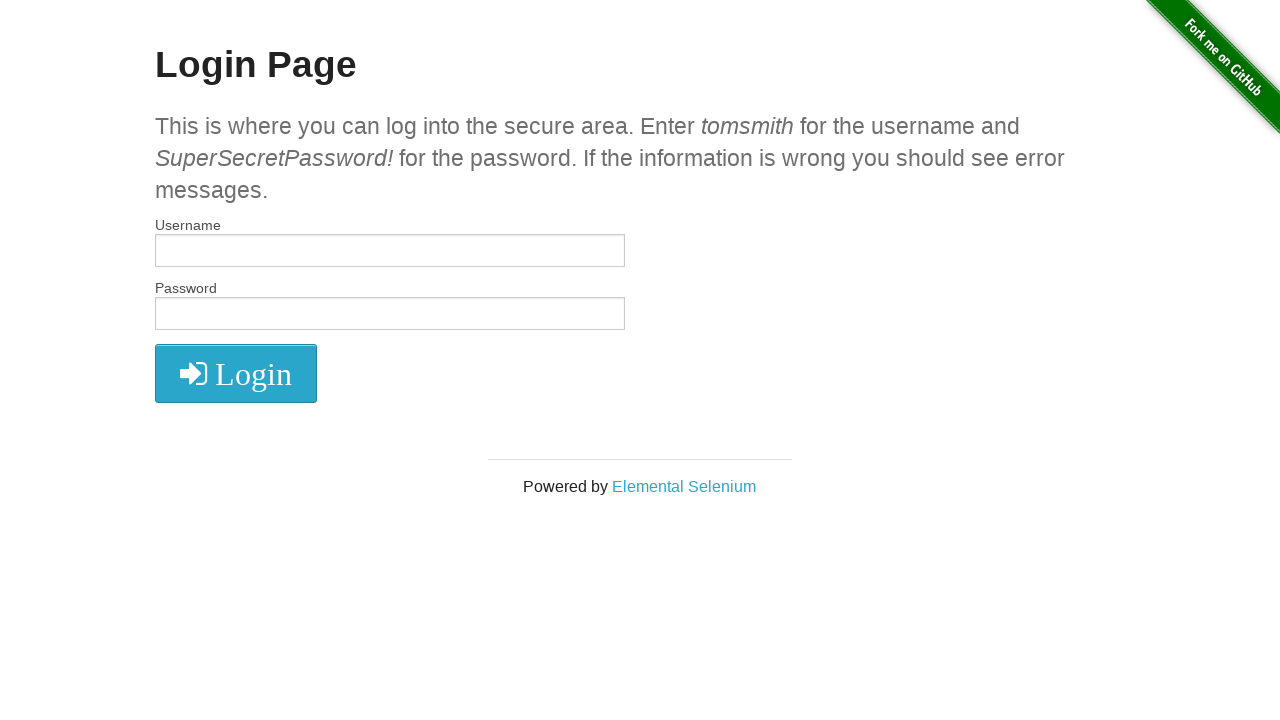

Waited for Elemental Selenium link to be present
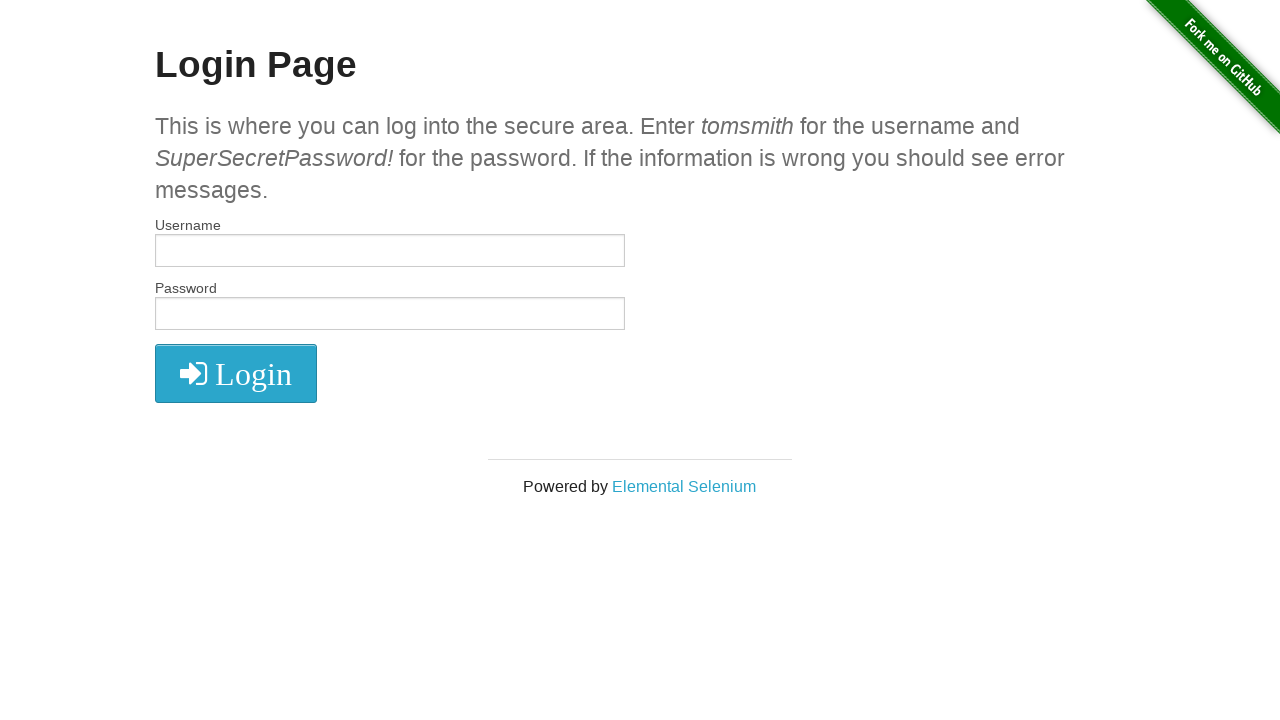

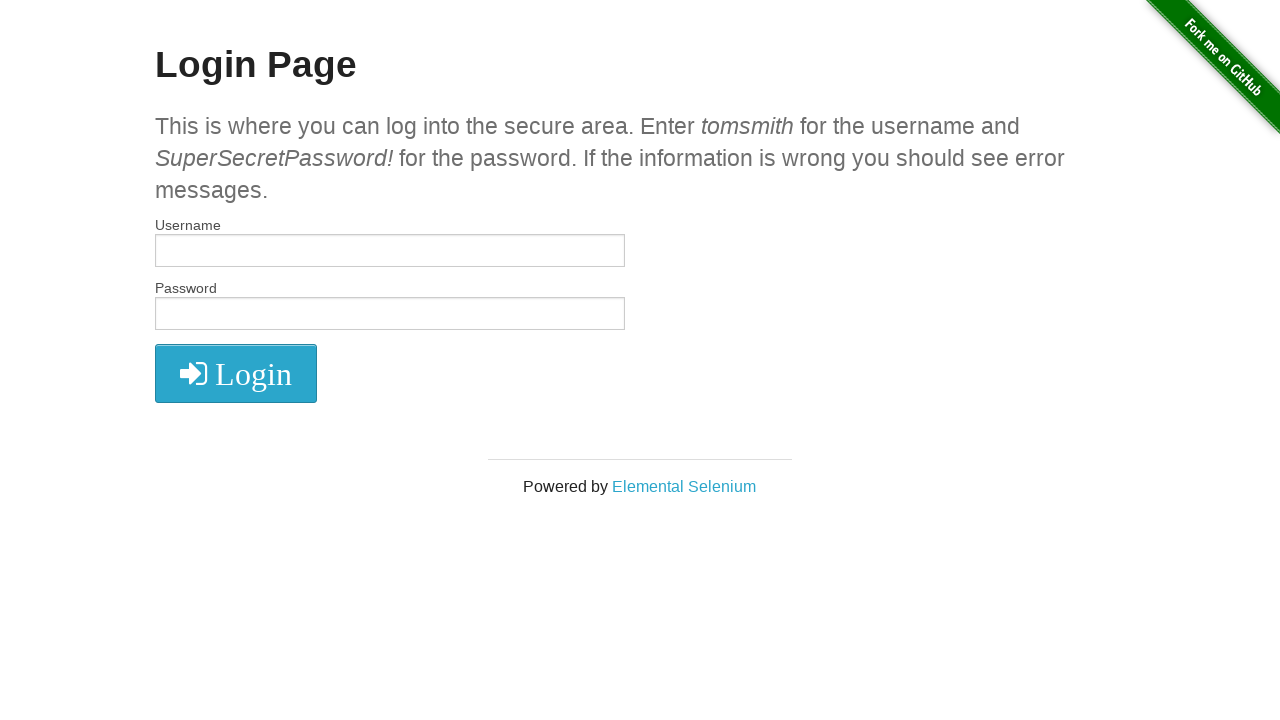